Tests that clicking the Email column header sorts the table data alphabetically in ascending order.

Starting URL: http://the-internet.herokuapp.com/tables

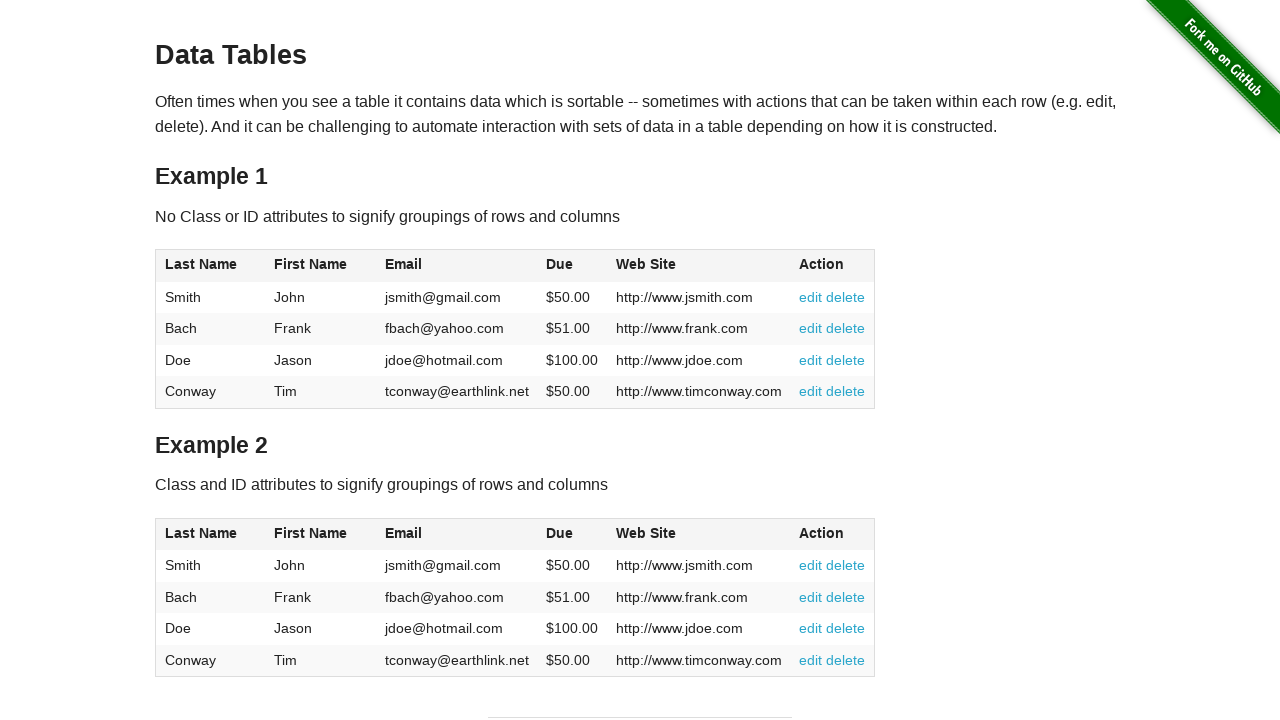

Clicked Email column header to sort table data at (457, 266) on #table1 thead tr th:nth-of-type(3)
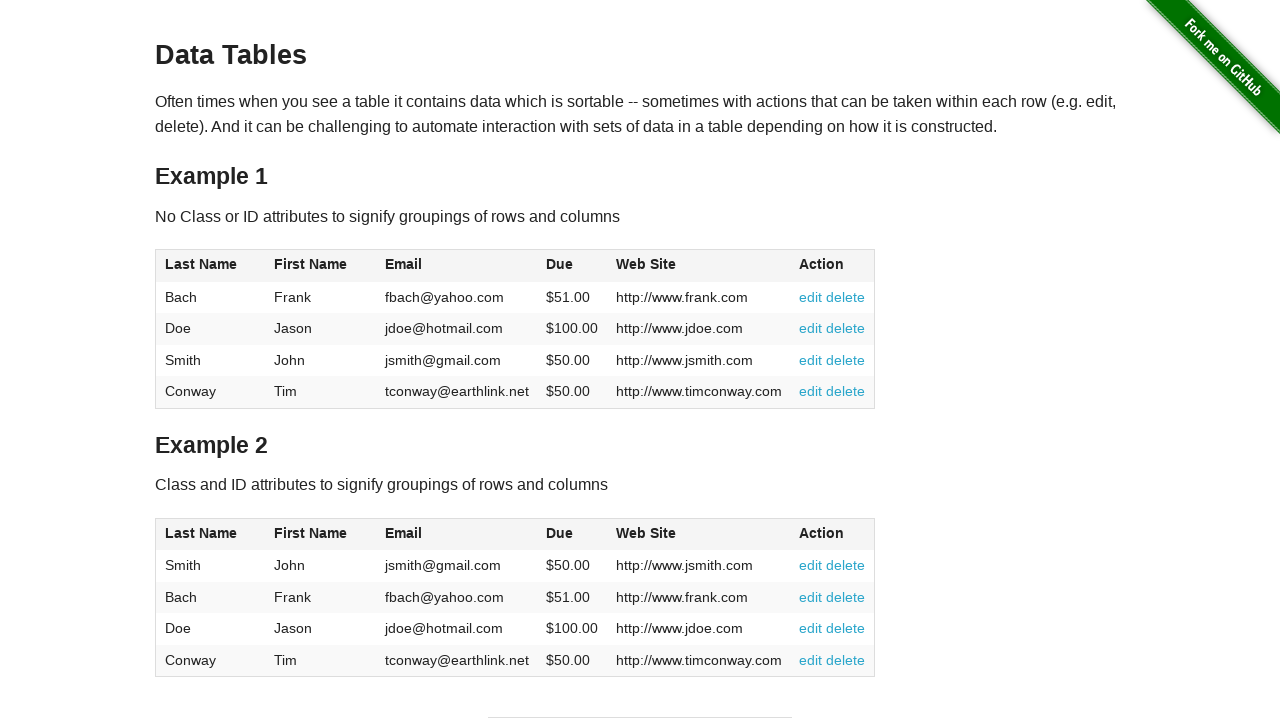

Table data loaded and sorted by Email column in ascending order
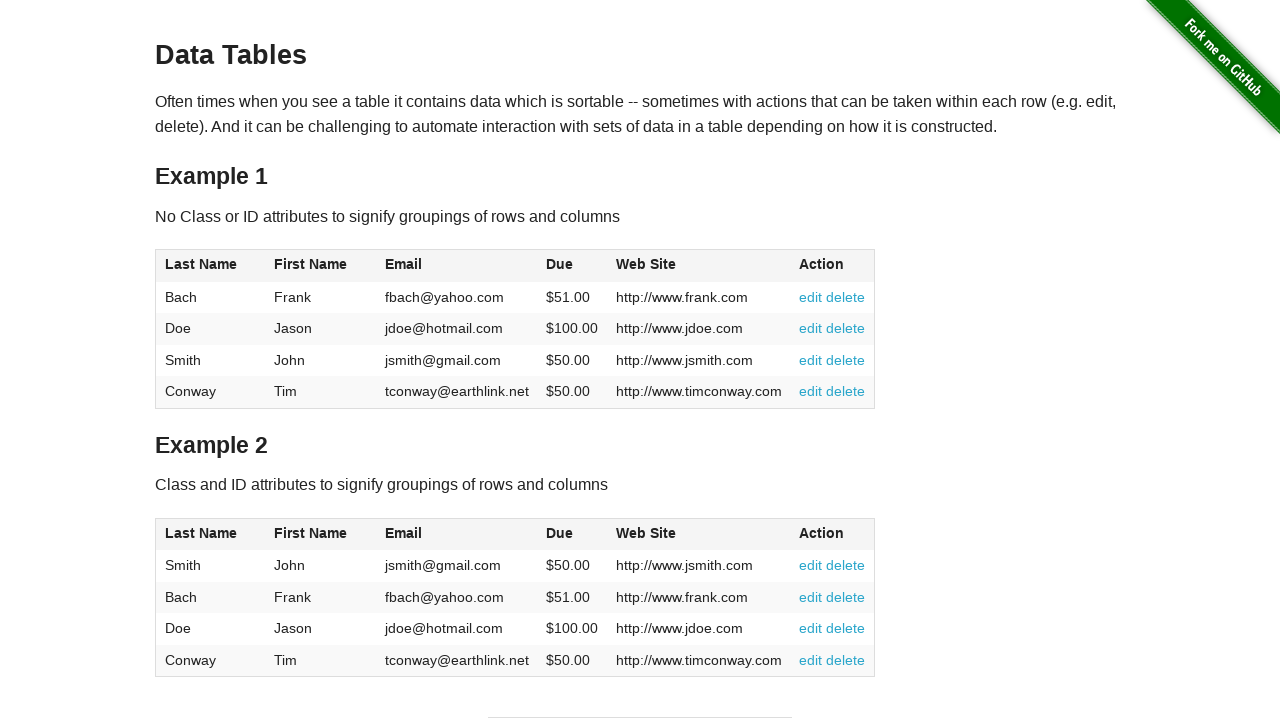

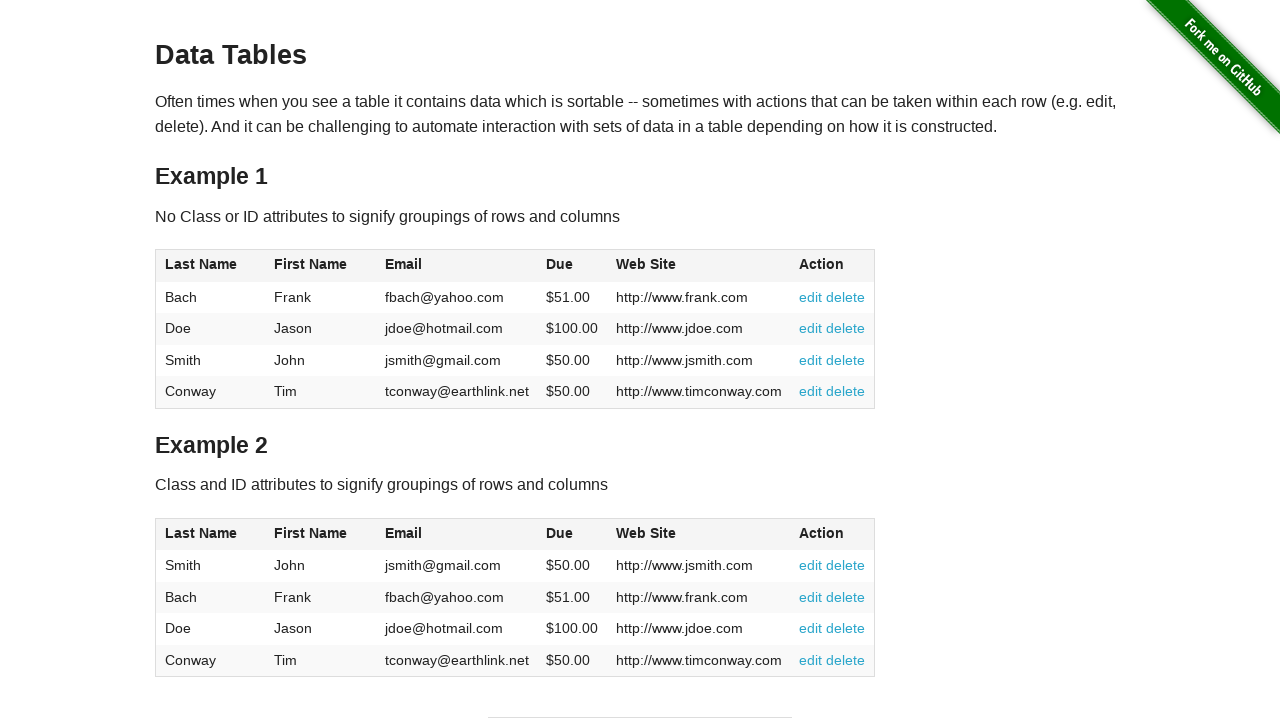